Navigates to DuckDuckGo search engine and verifies the page loads by checking the title

Starting URL: https://duckduckgo.com/?t=ha&va=j

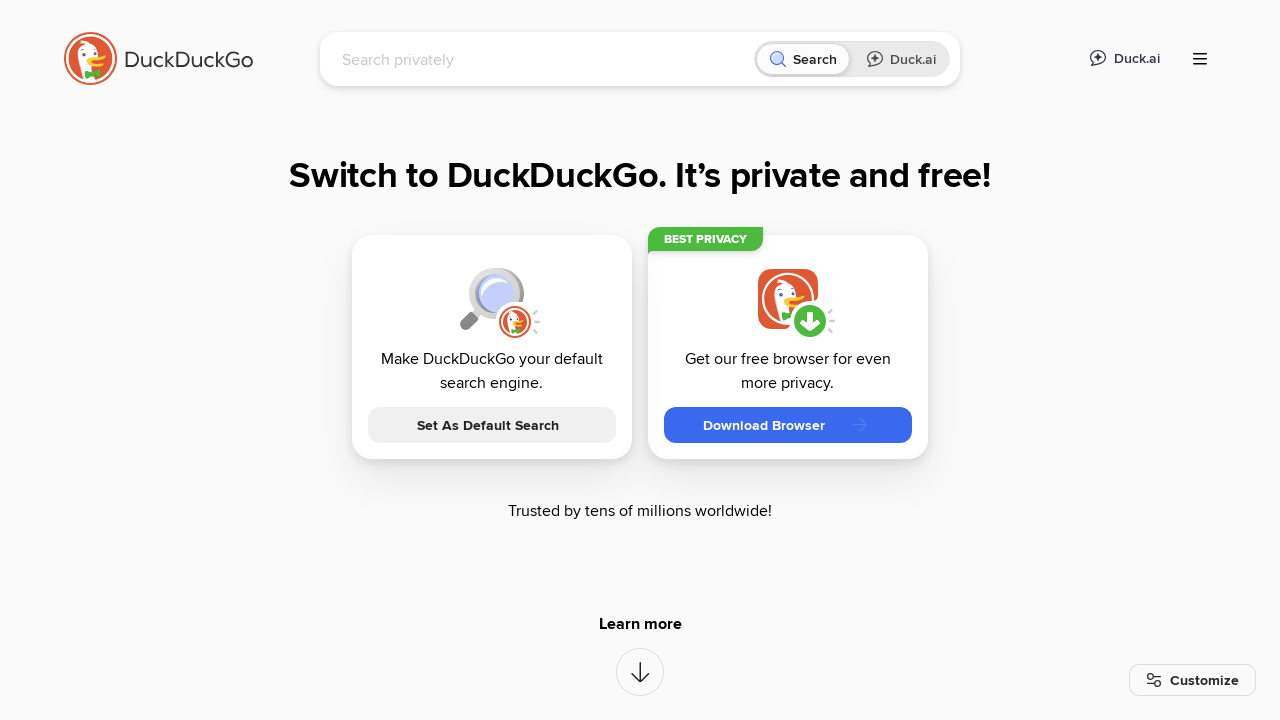

Navigated to DuckDuckGo search engine
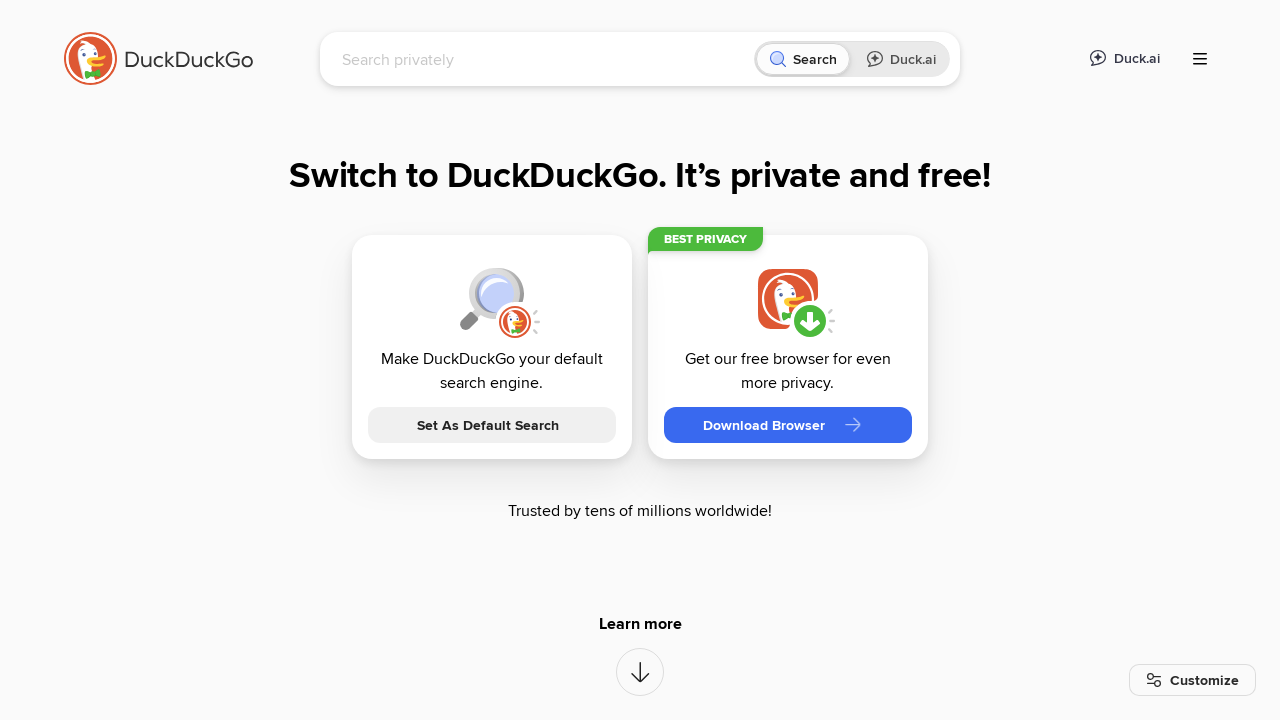

Page loaded and DOM content ready
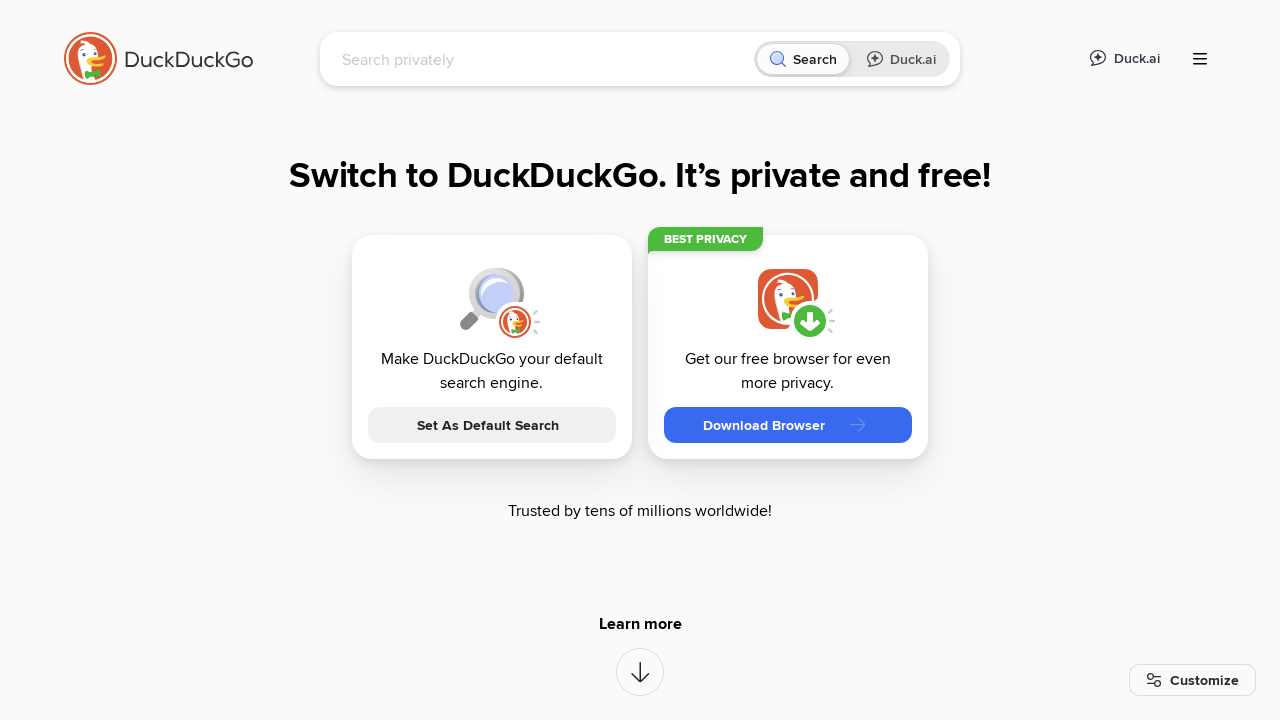

Retrieved page title: 'DuckDuckGo - Protection. Privacy. Peace of mind.'
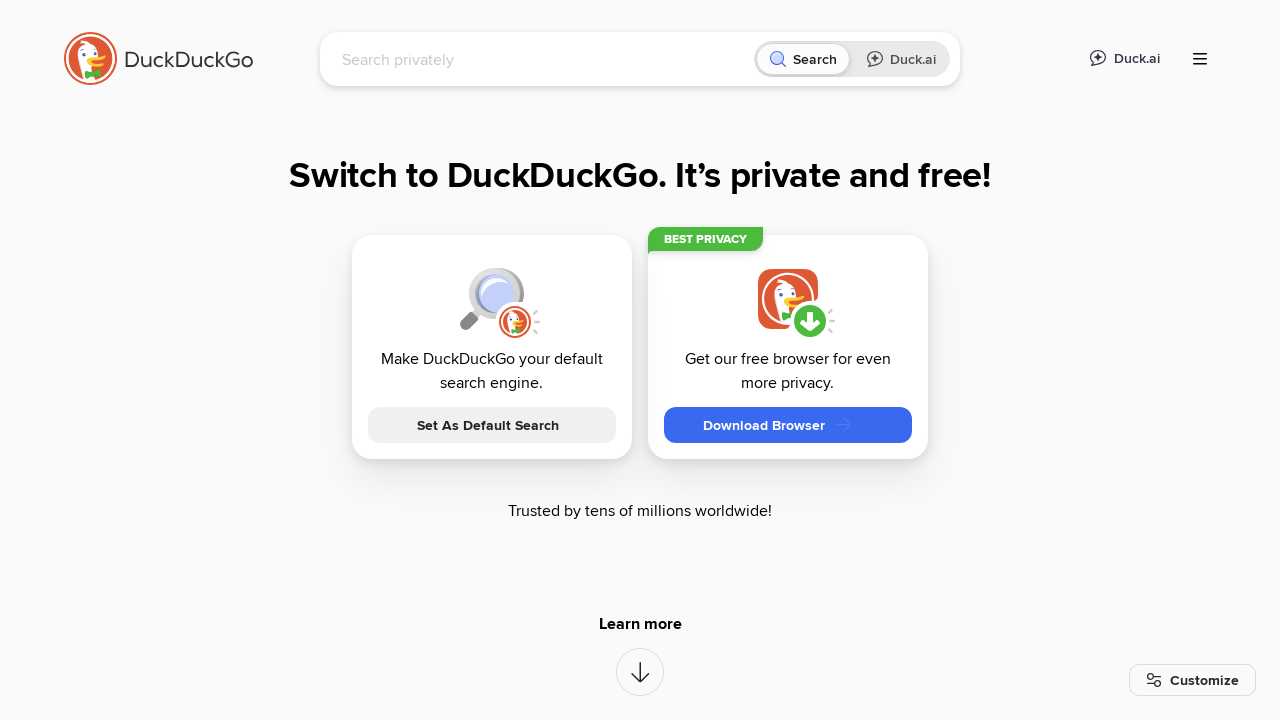

Verified that page title is not empty
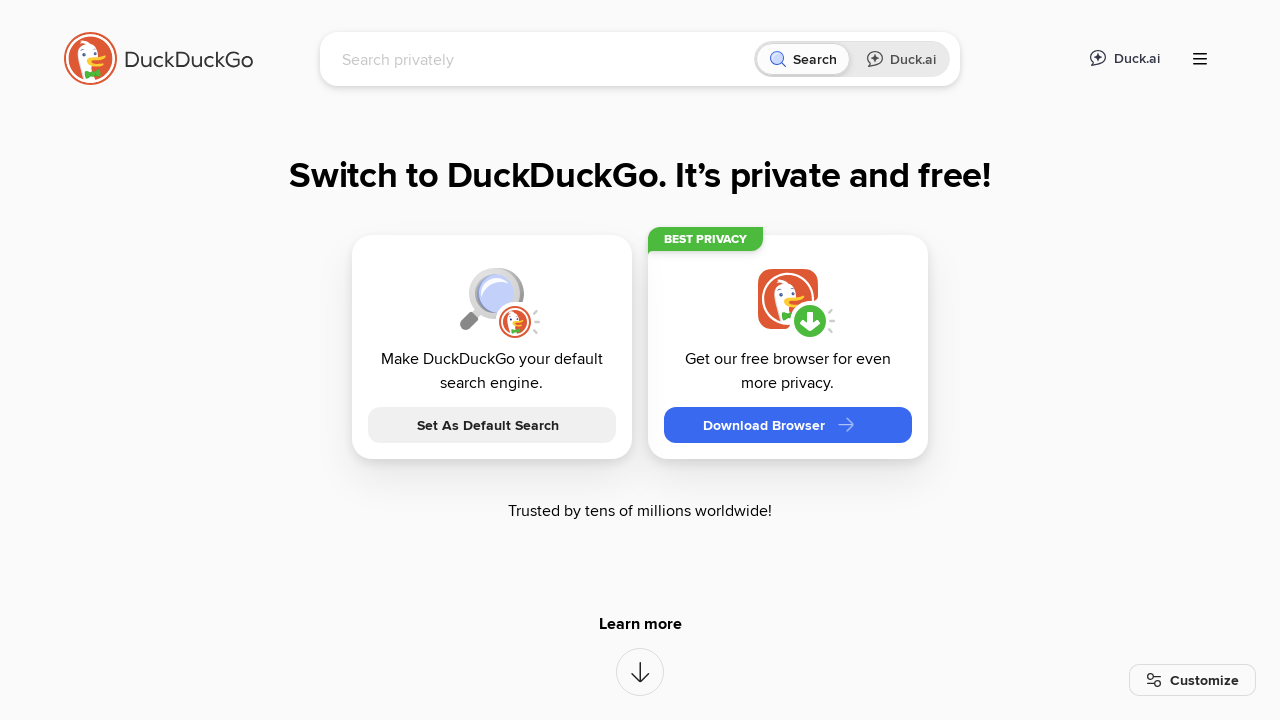

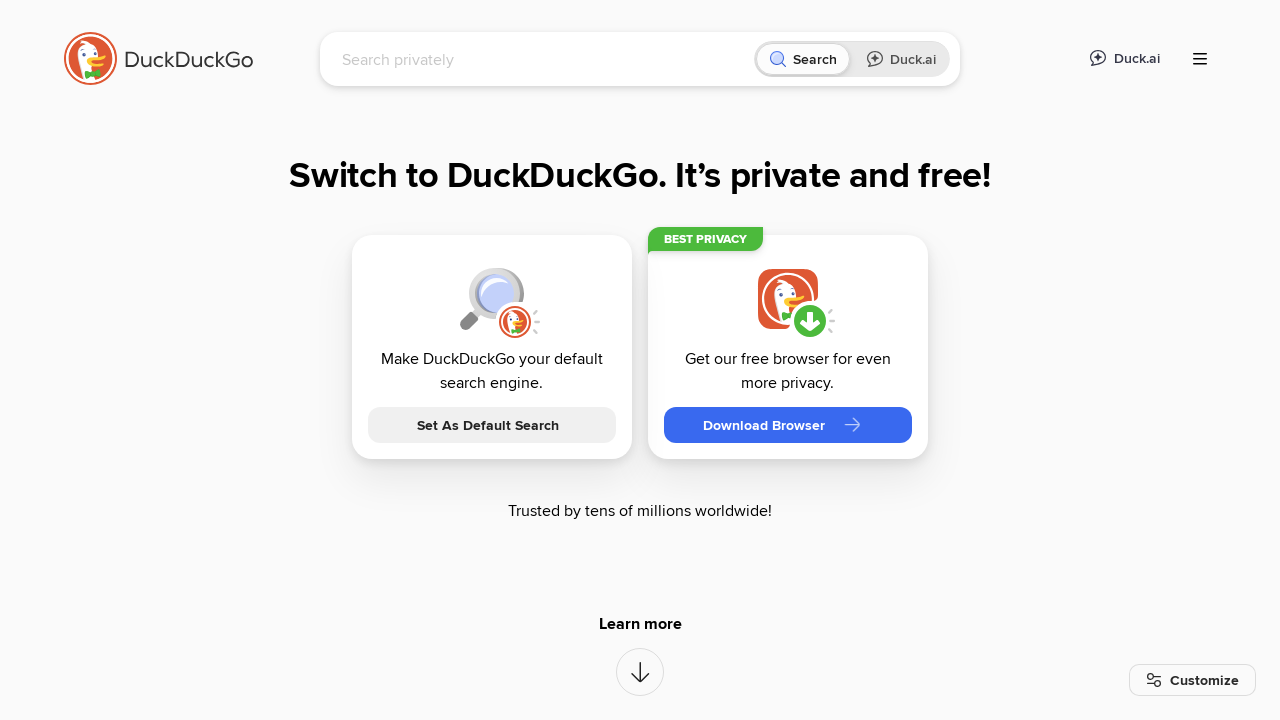